Navigates to Software Test Academy website and verifies the page title matches "Software Test Academy"

Starting URL: http://www.swtestacademy.com/

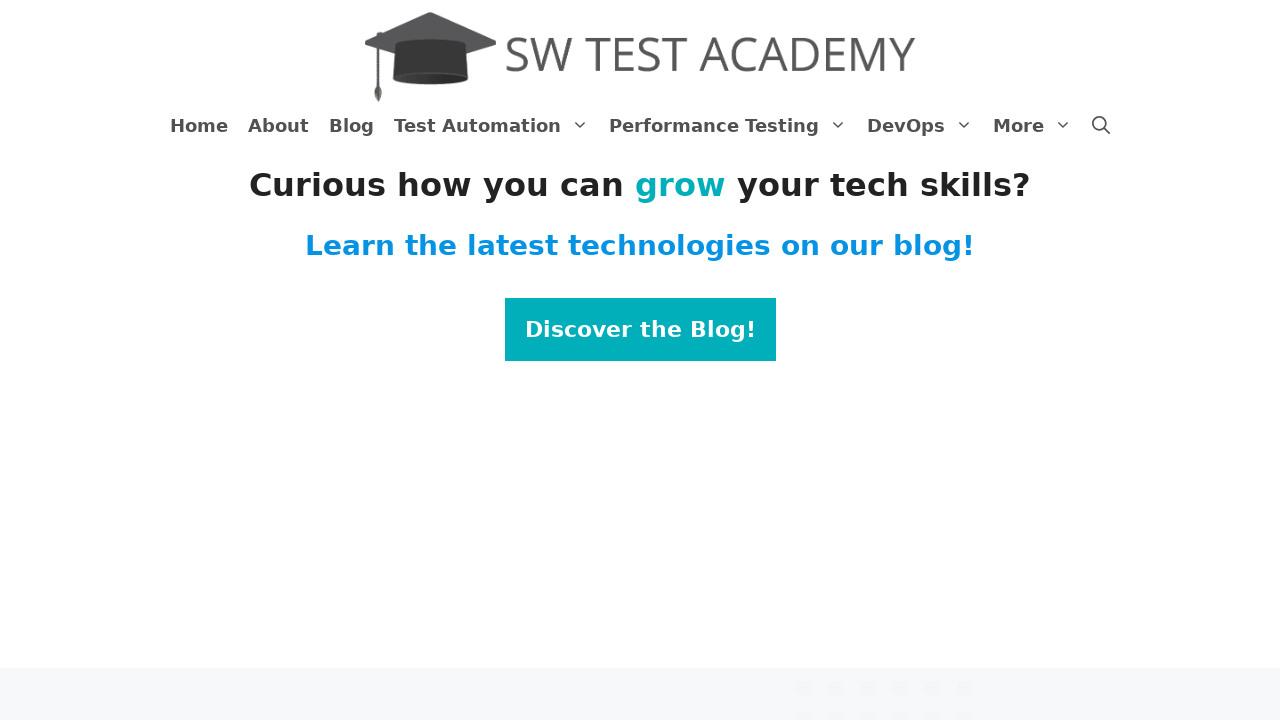

Set viewport size to 1920x1080
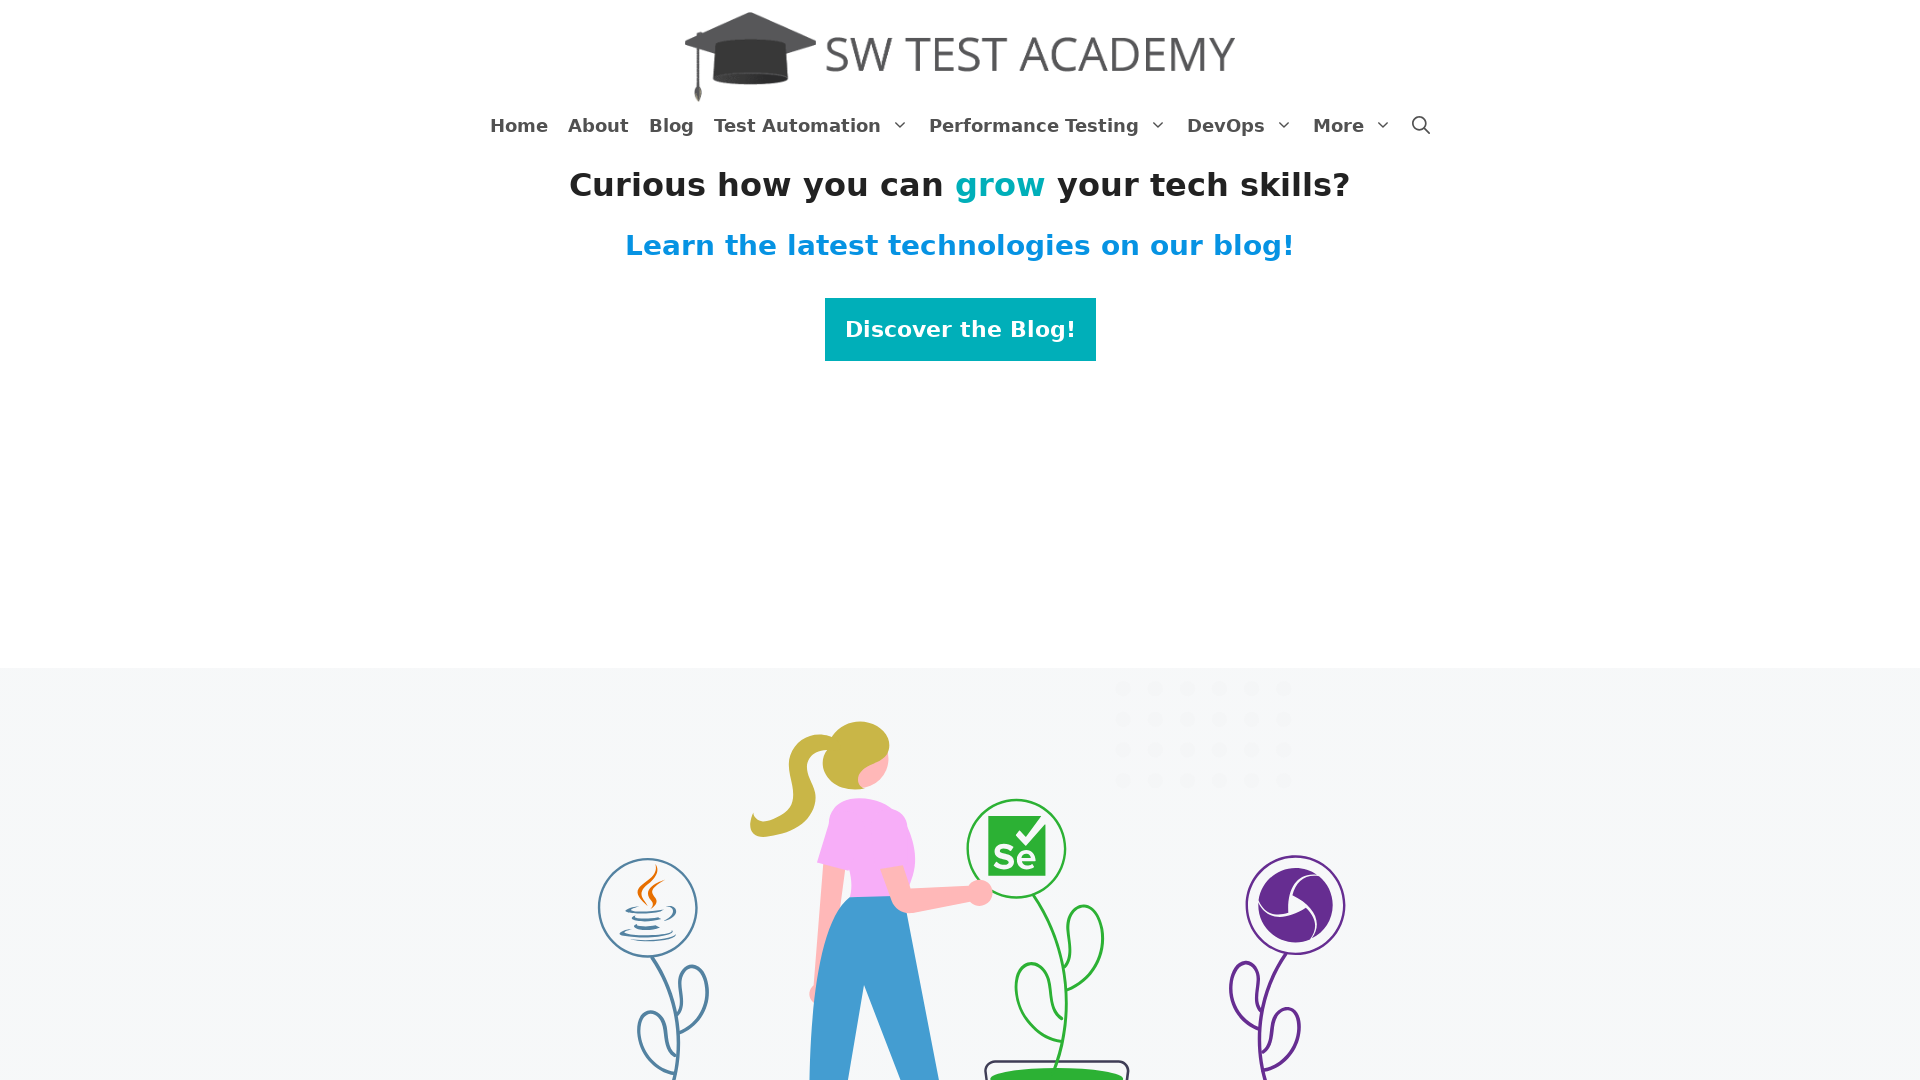

Retrieved page title
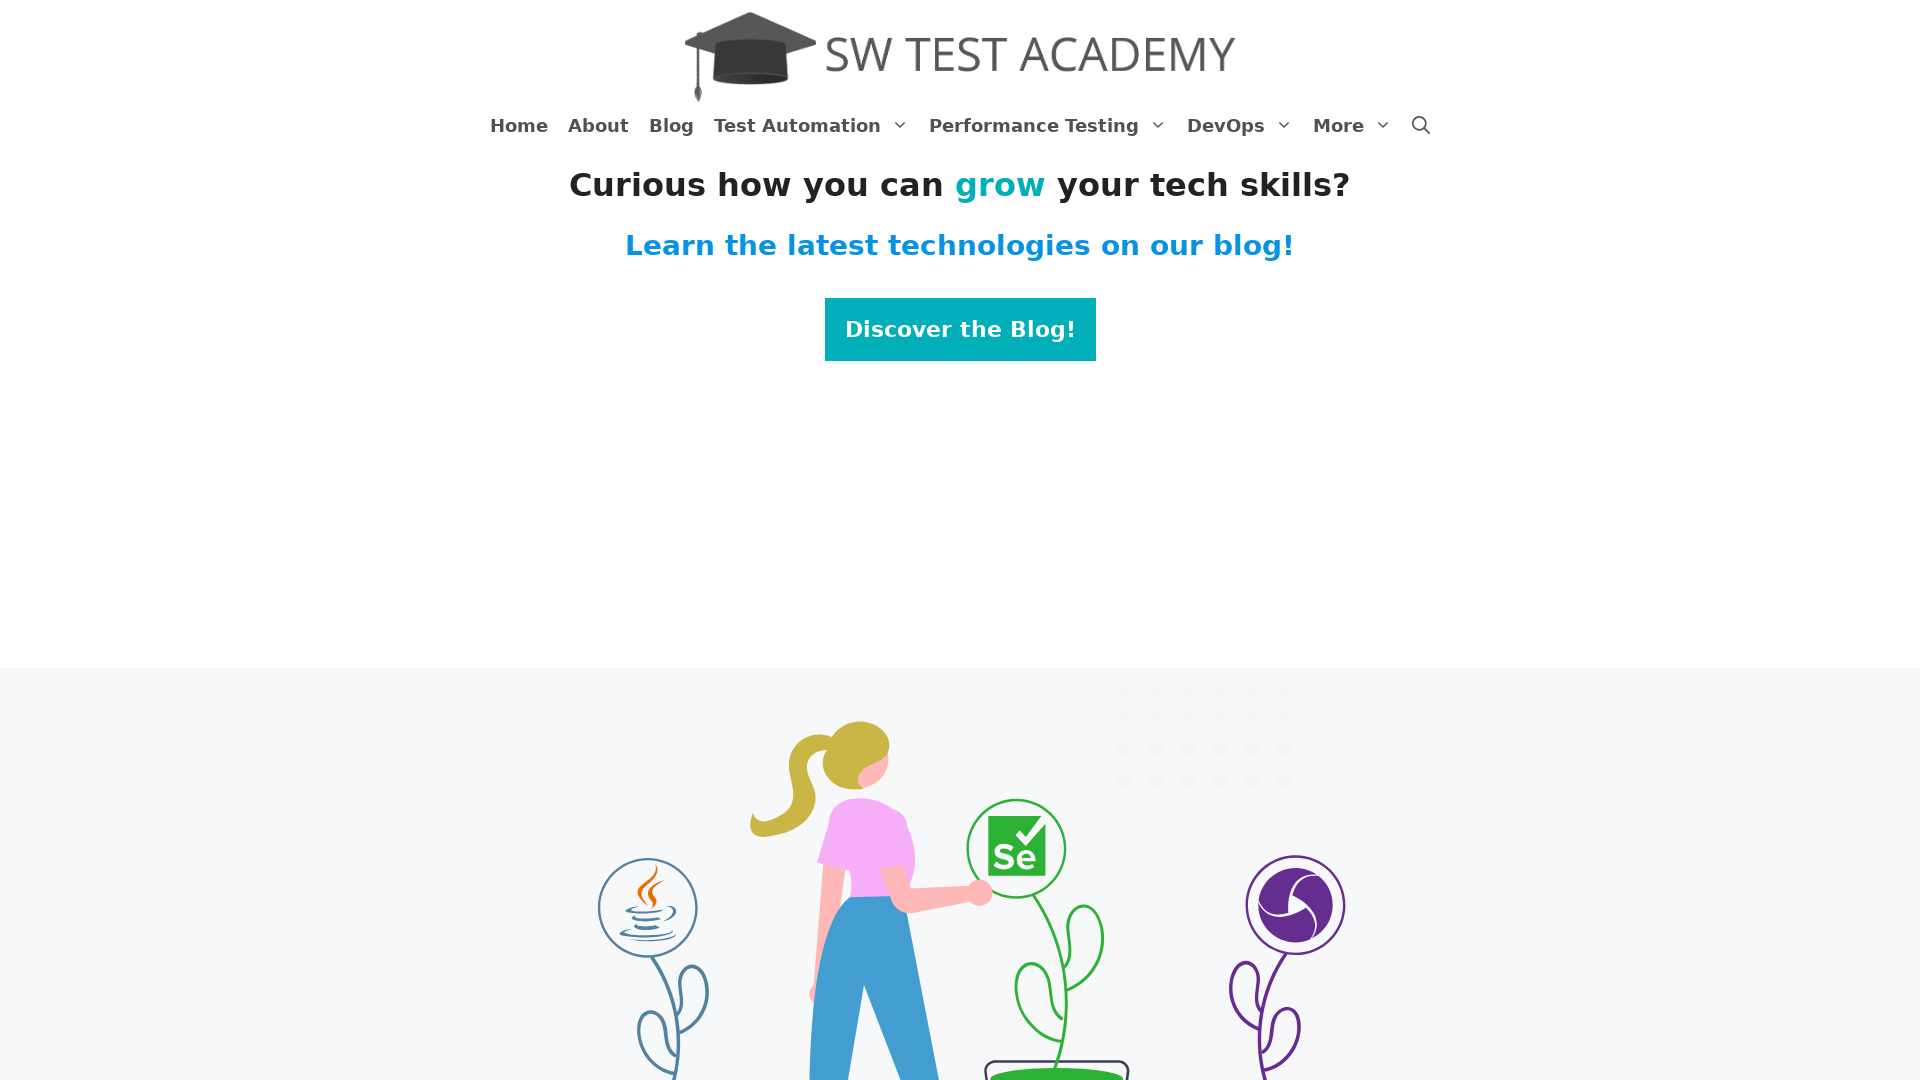

Verified page title matches 'Software Test Academy'
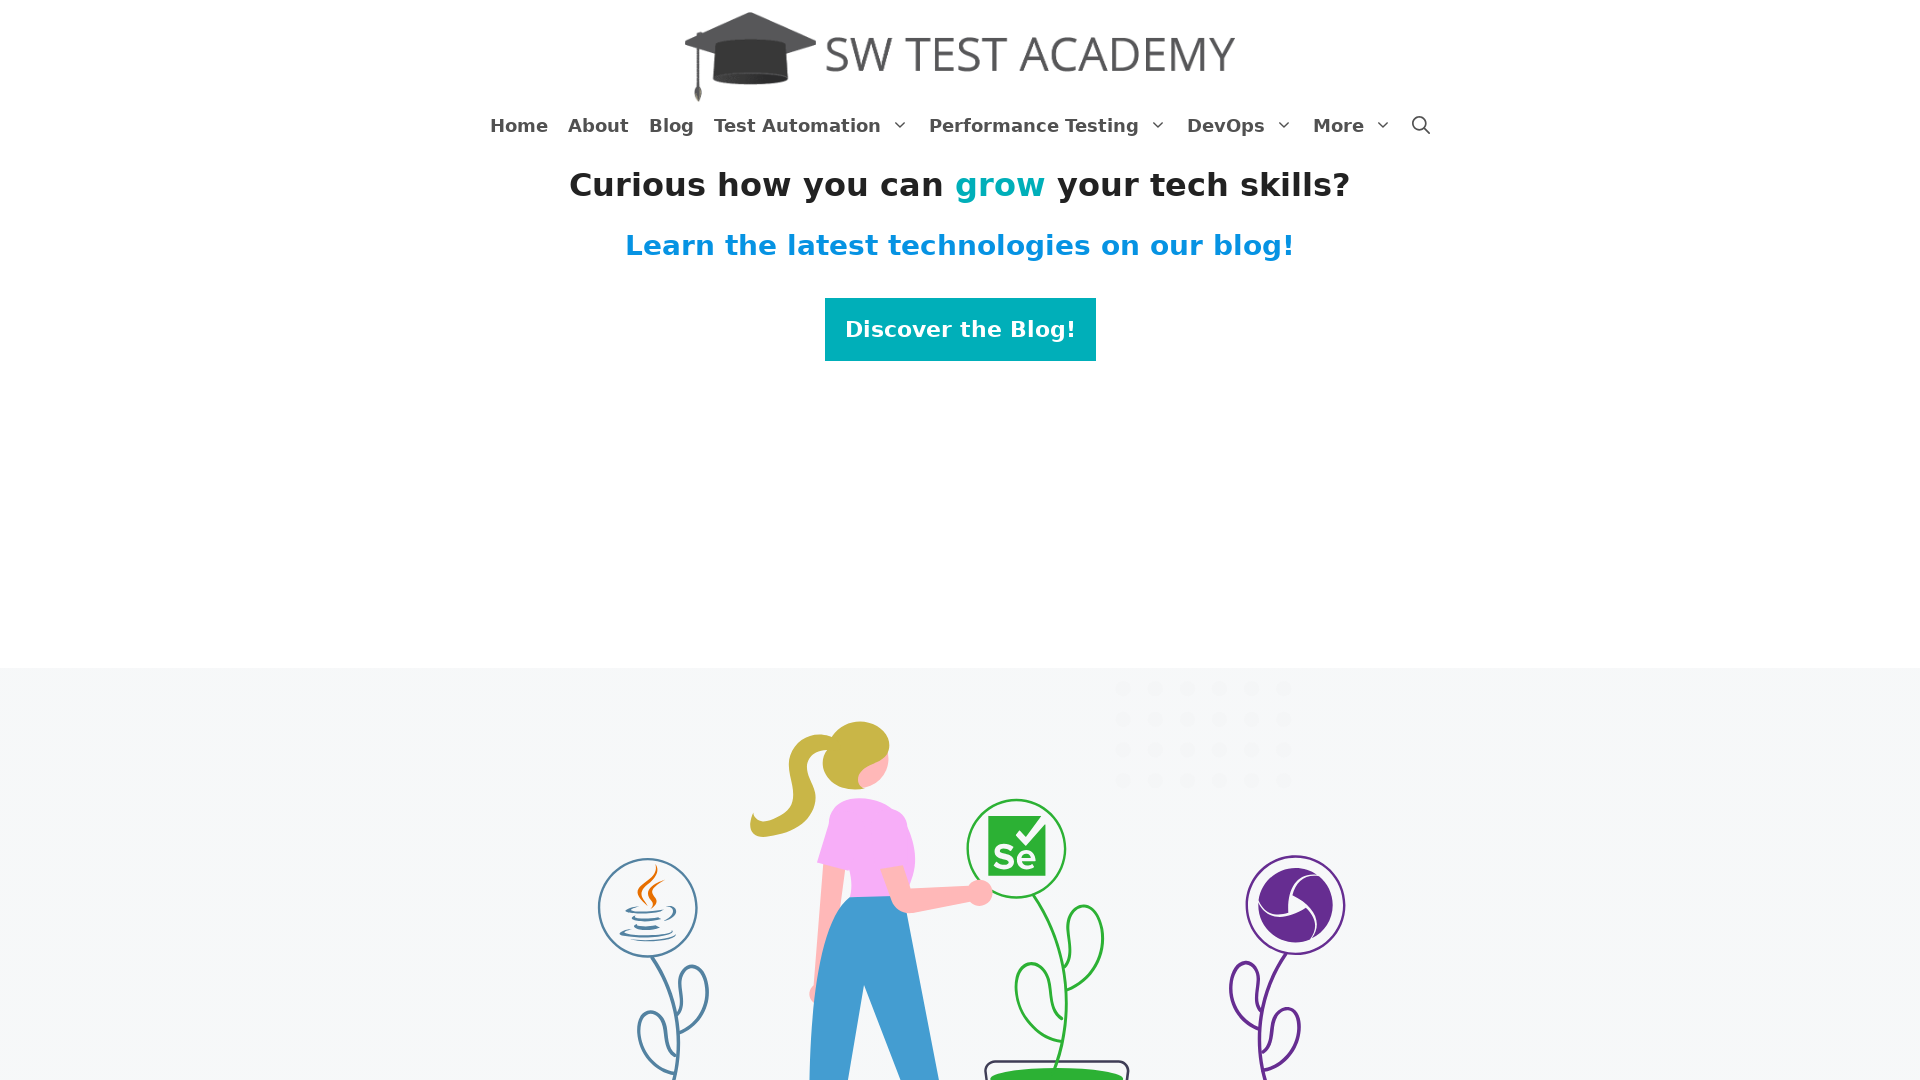

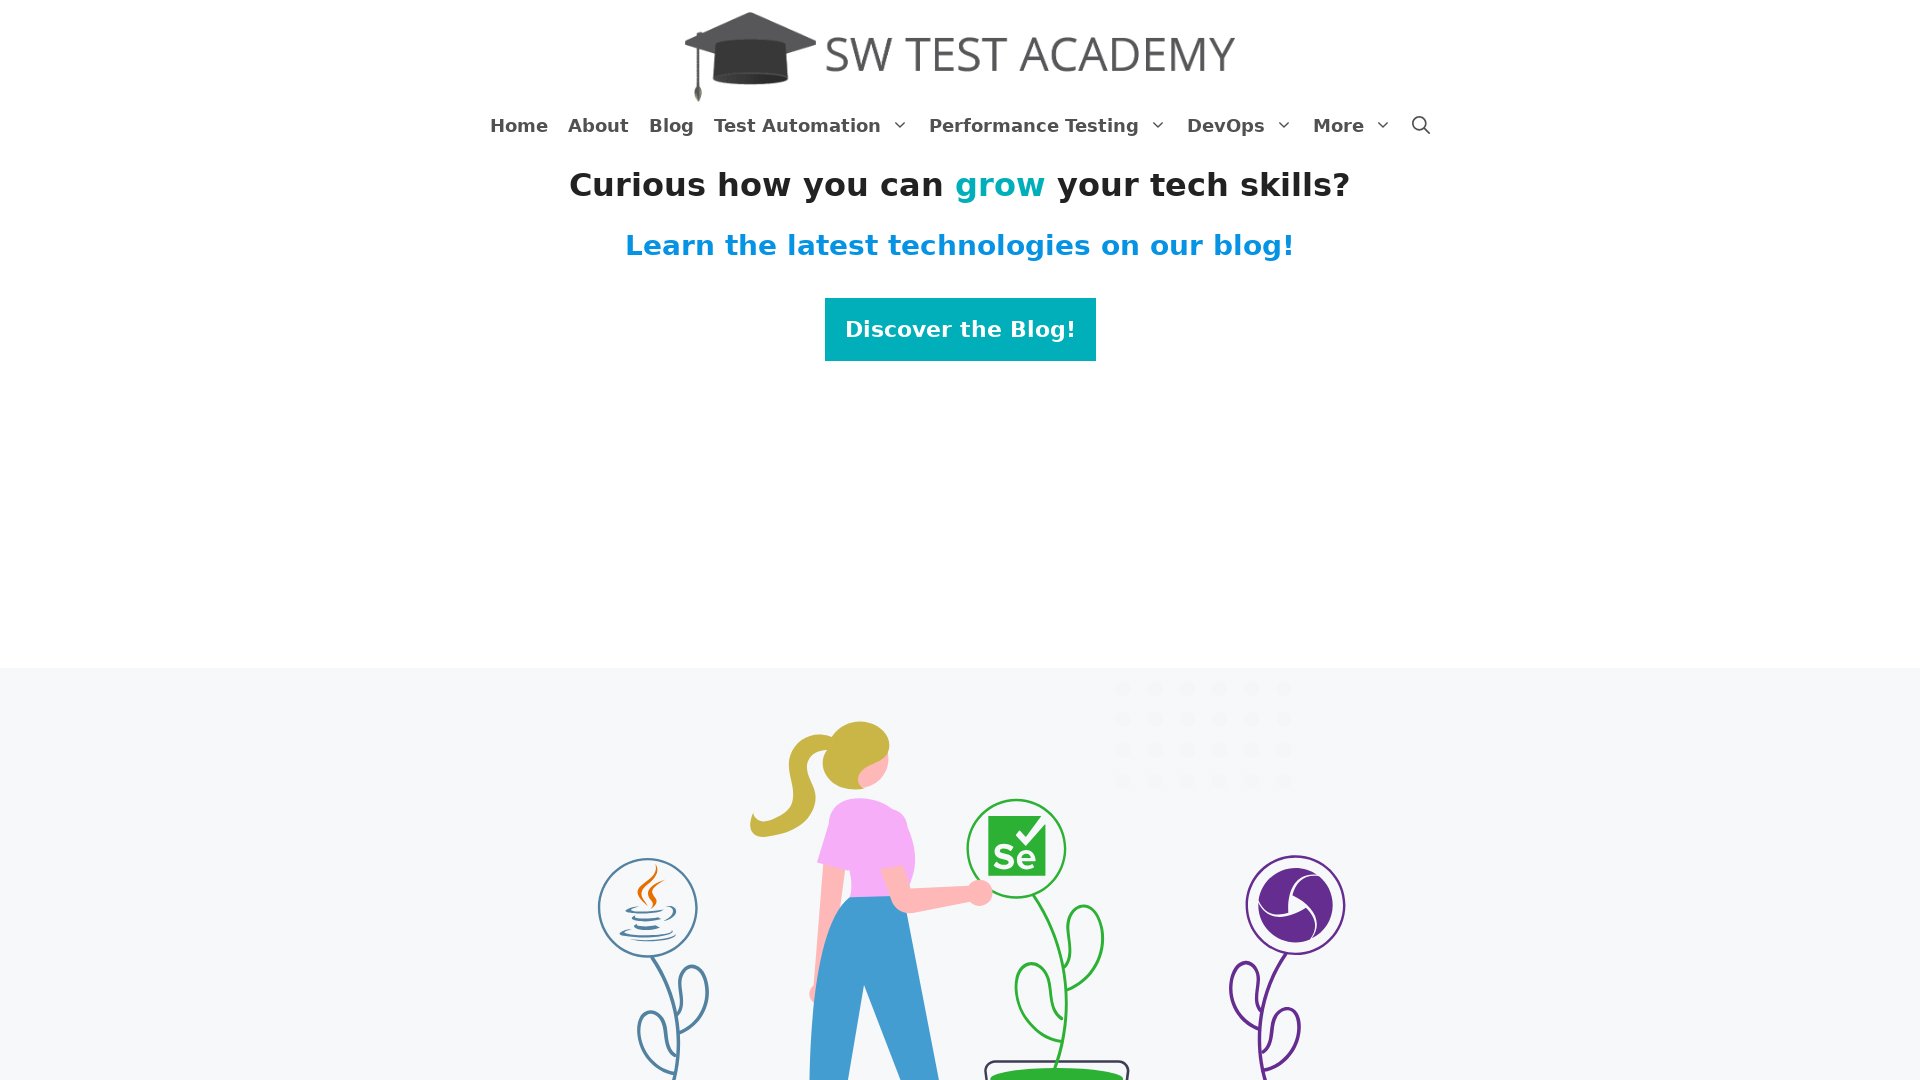